Tests dynamic loading functionality by clicking a start button and waiting for the finish element to become visible with the expected text

Starting URL: https://the-internet.herokuapp.com/dynamic_loading/2

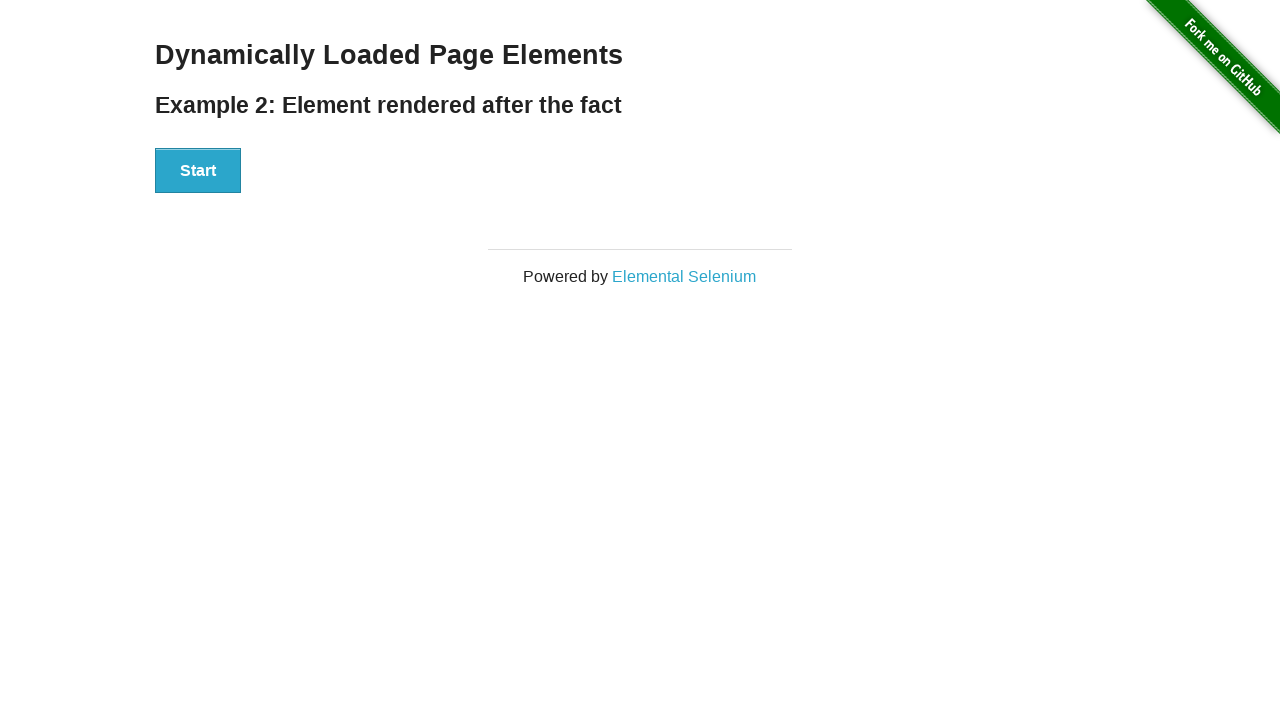

Clicked the start button to trigger dynamic loading at (198, 171) on #start button
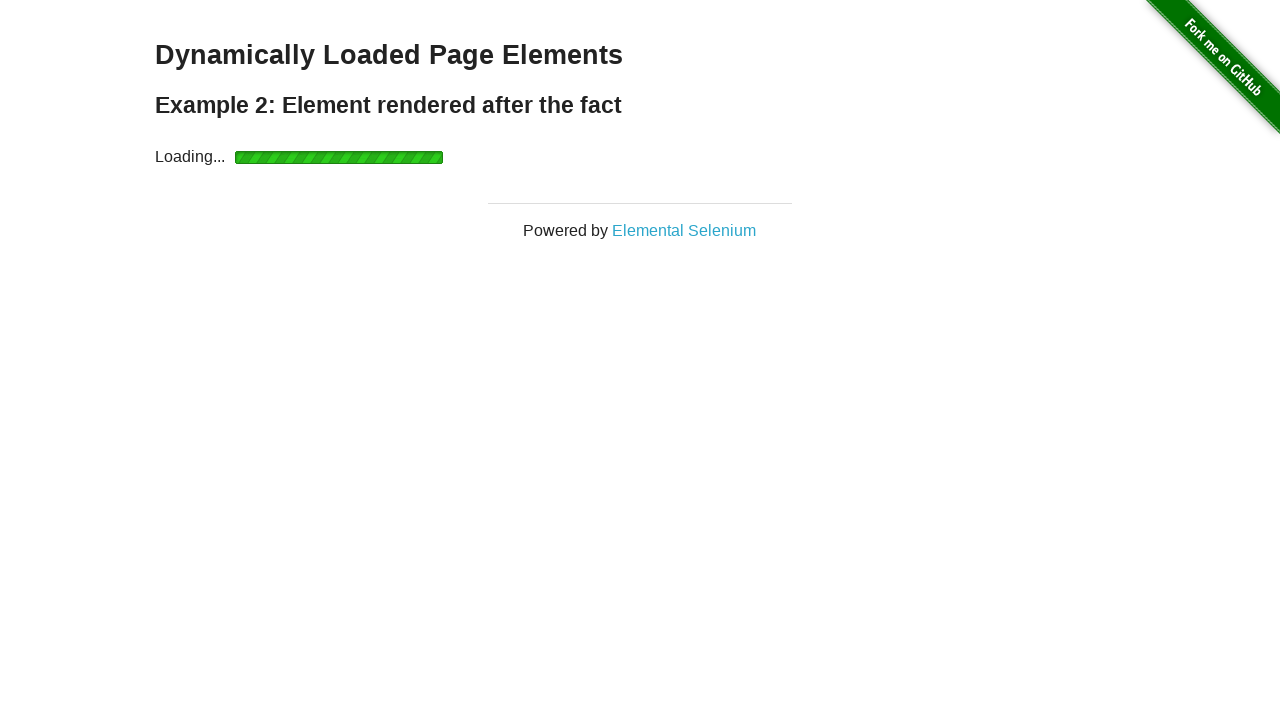

Finish element became visible after dynamic loading
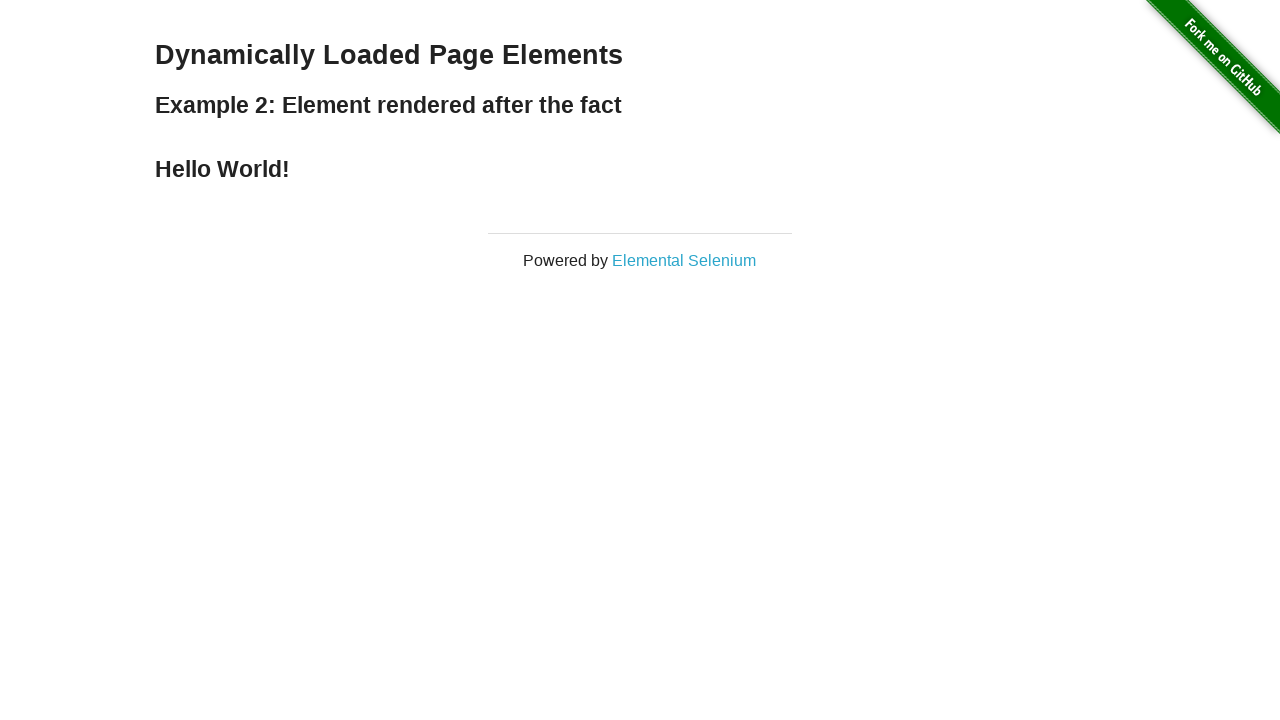

Retrieved text from finish element
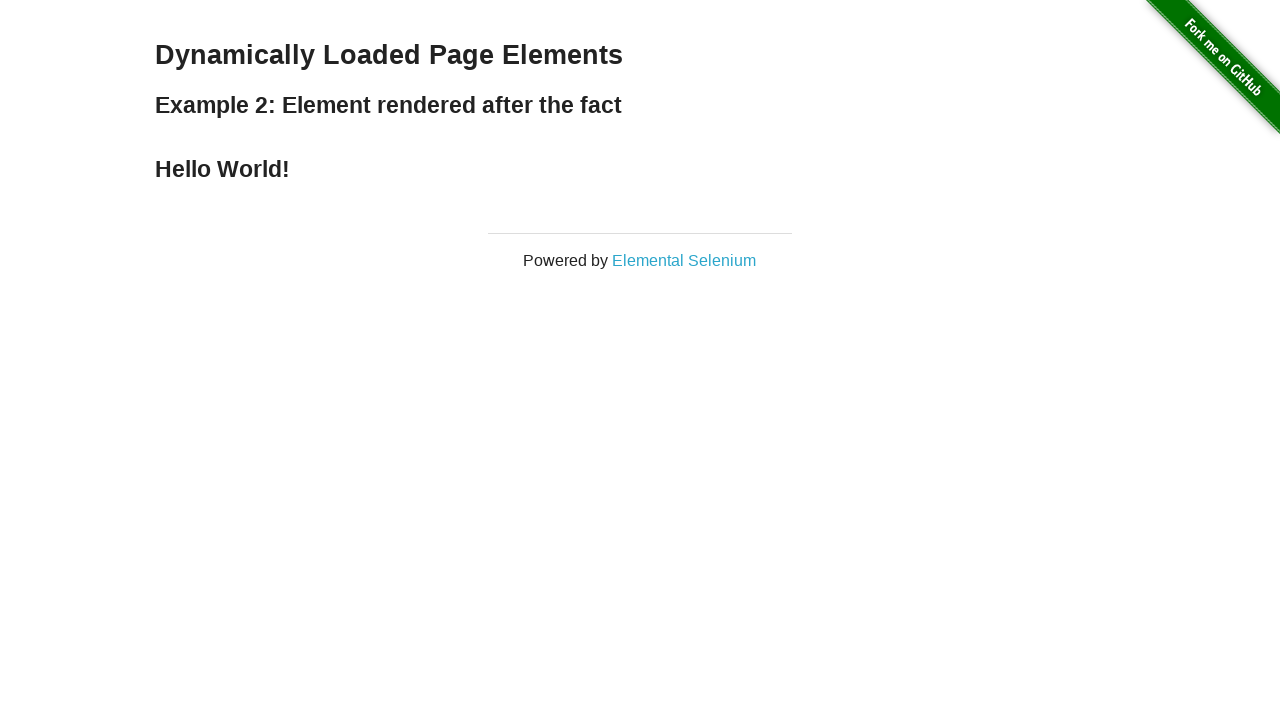

Verified that finish element contains 'Hello World!' text
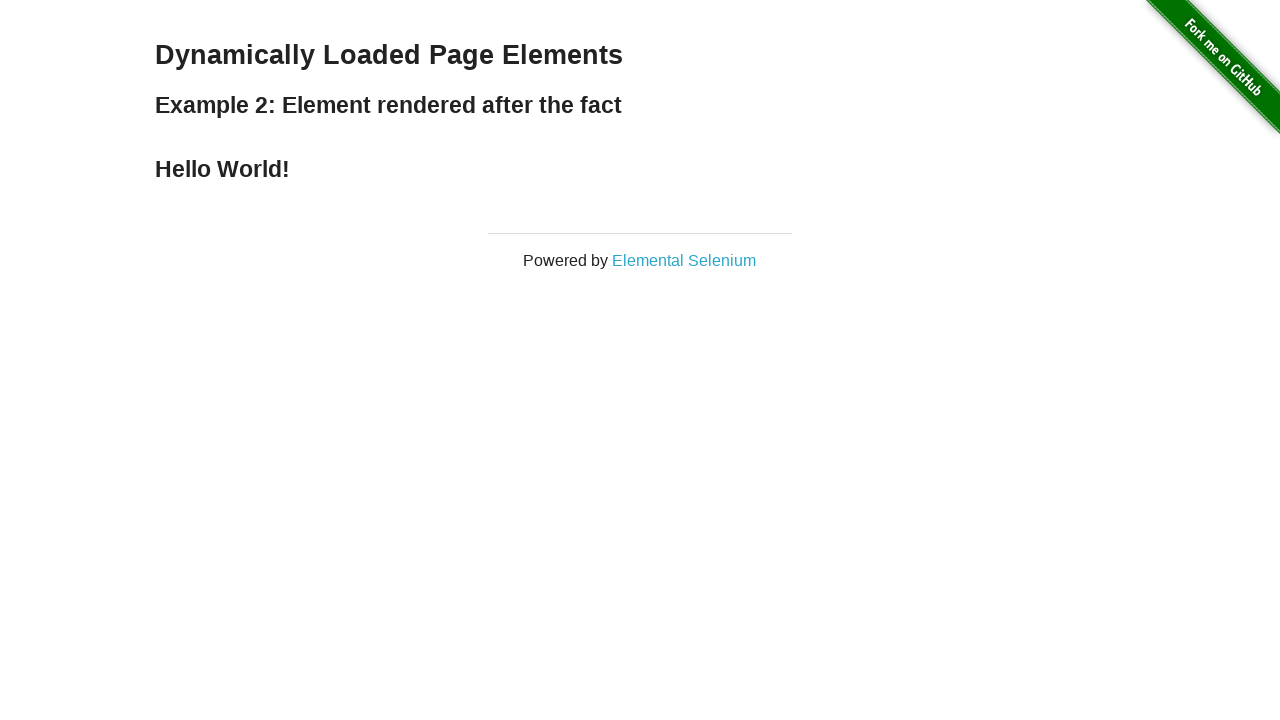

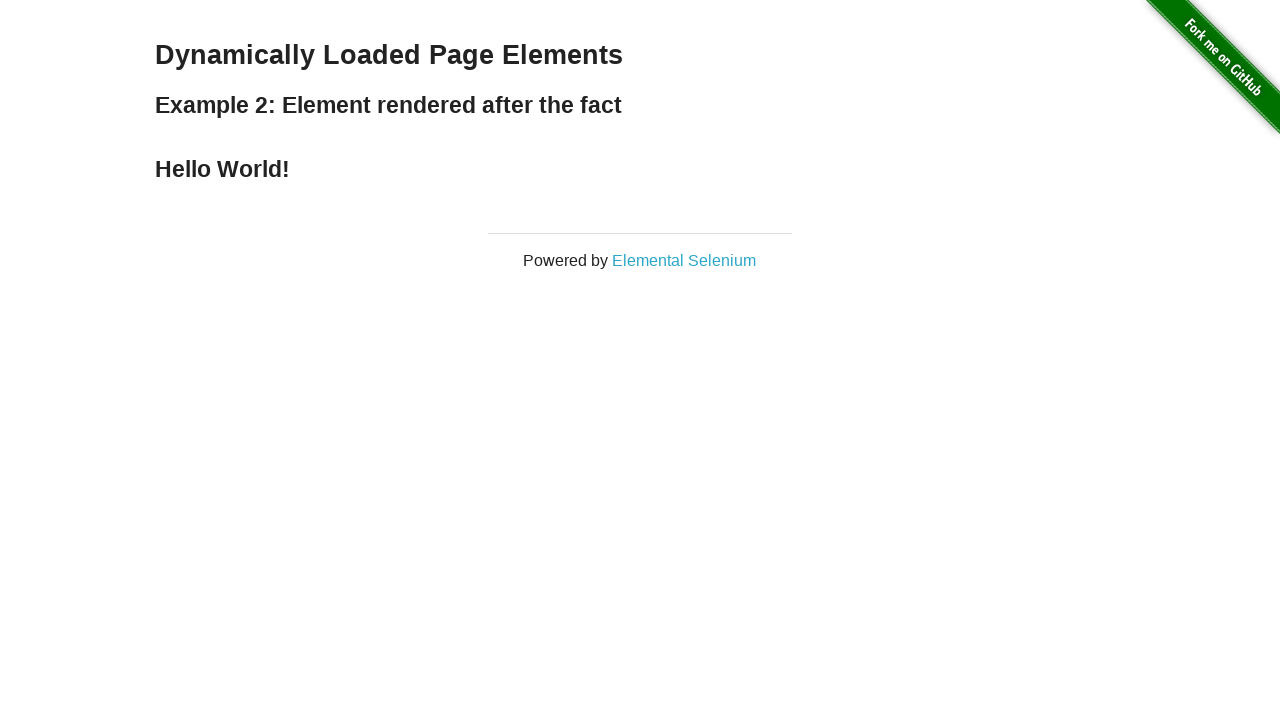